Tests the registration flow by navigating to the new user registration page and filling in username and password fields

Starting URL: https://adactinhotelapp.com/index.php

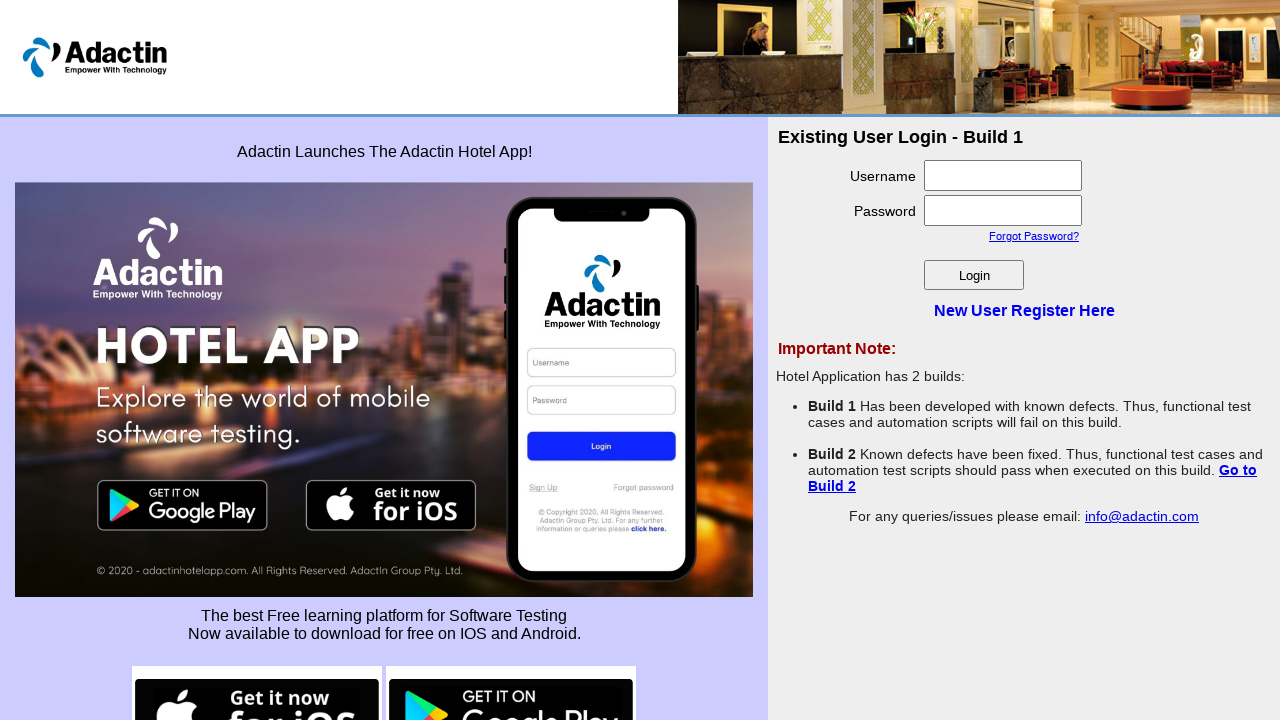

Clicked 'New User Register Here' link to navigate to registration page at (1024, 310) on xpath=//a[text()='New User Register Here']
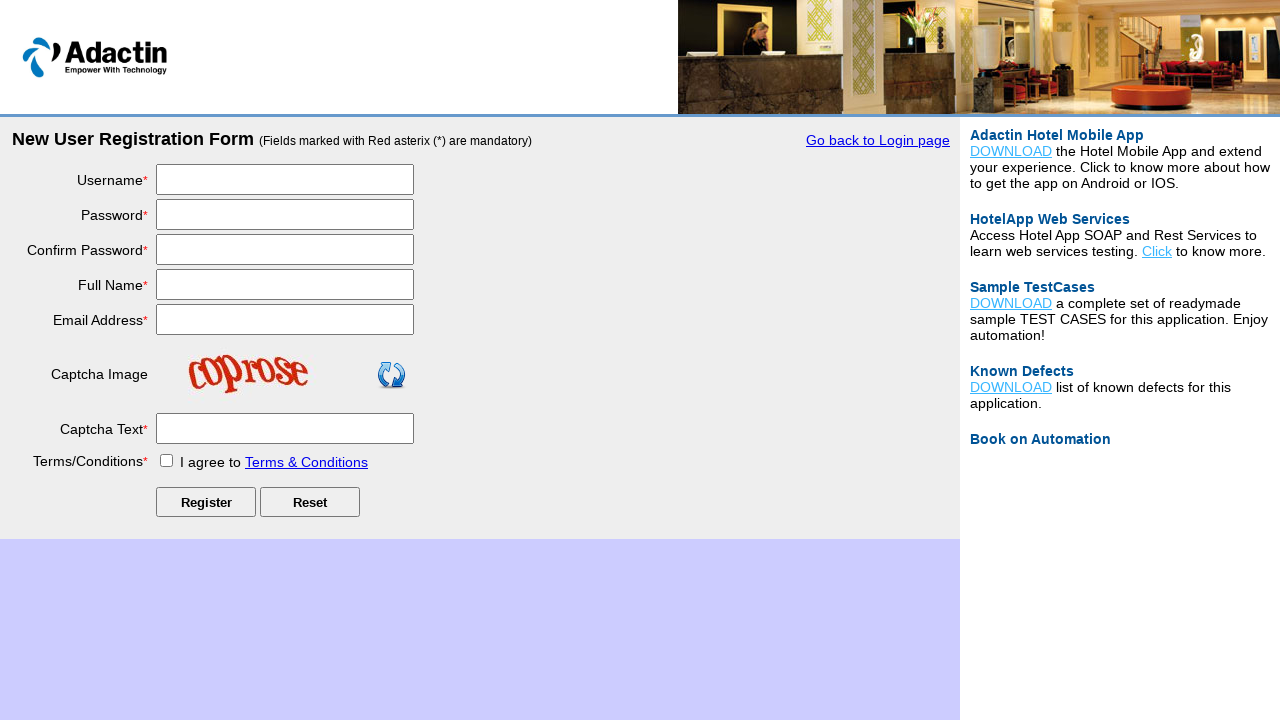

Filled username field with 'mahesh23456' on #username
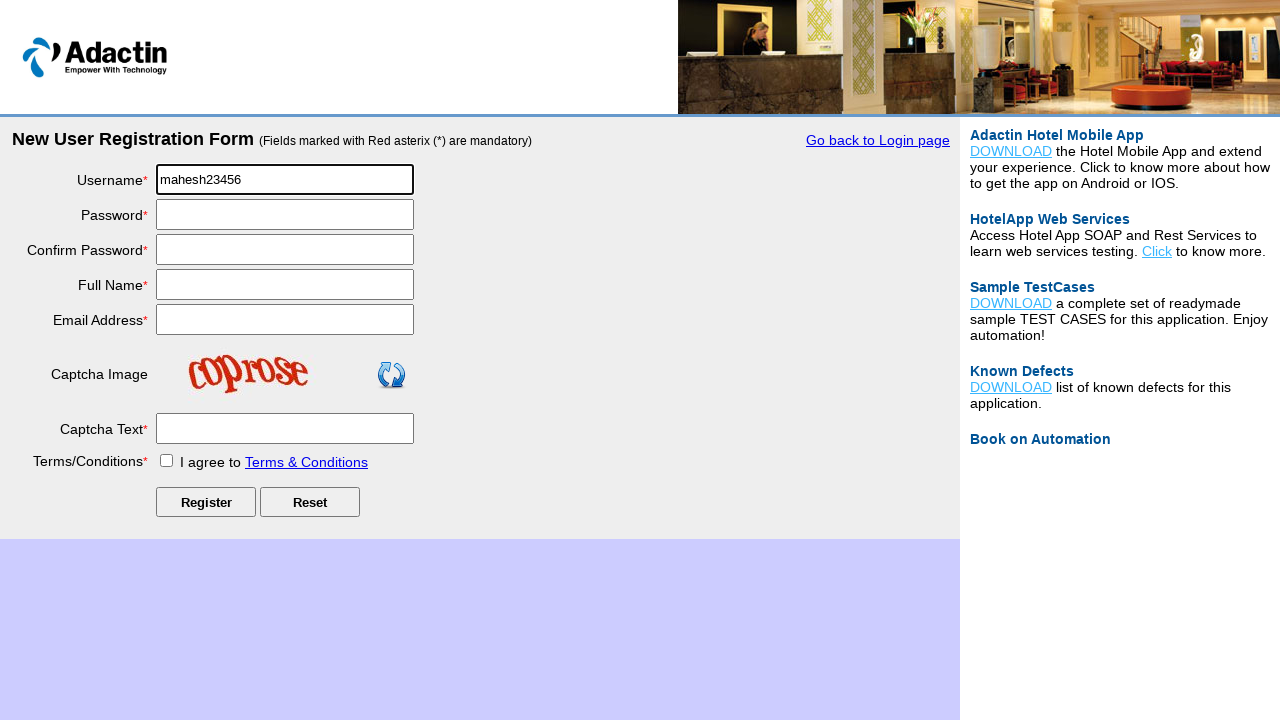

Filled password field with 'India@123' on #password
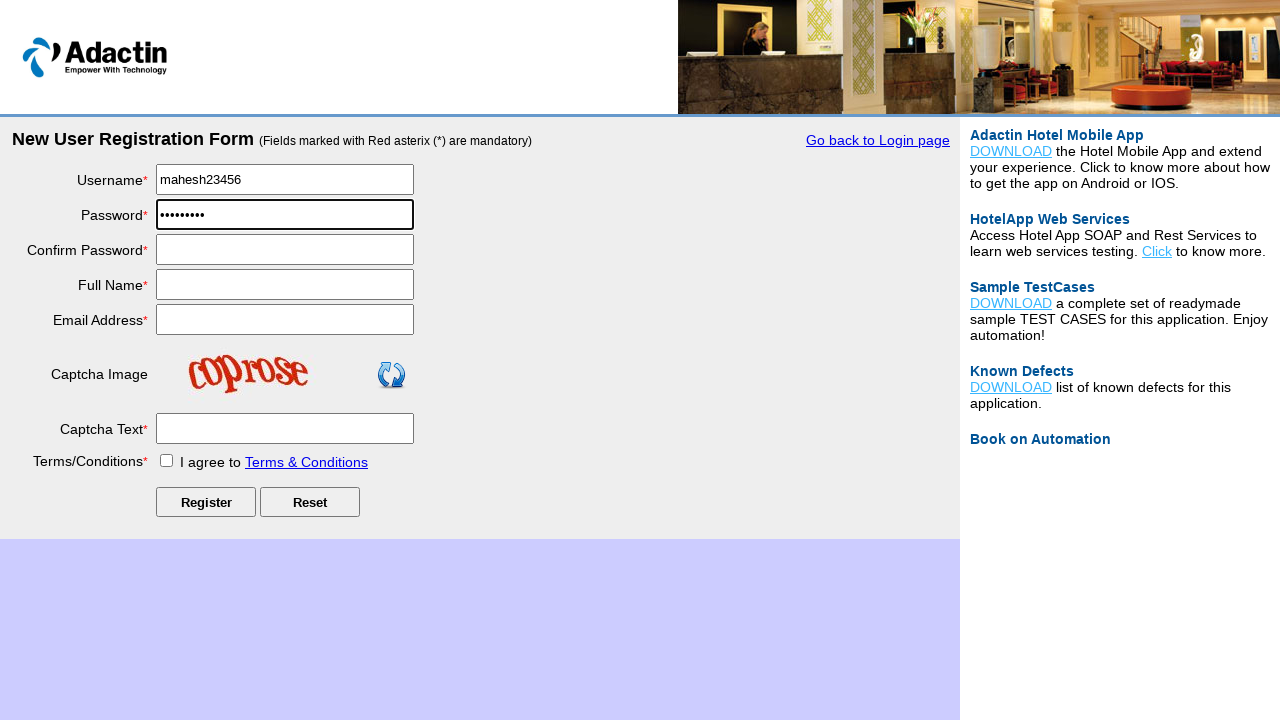

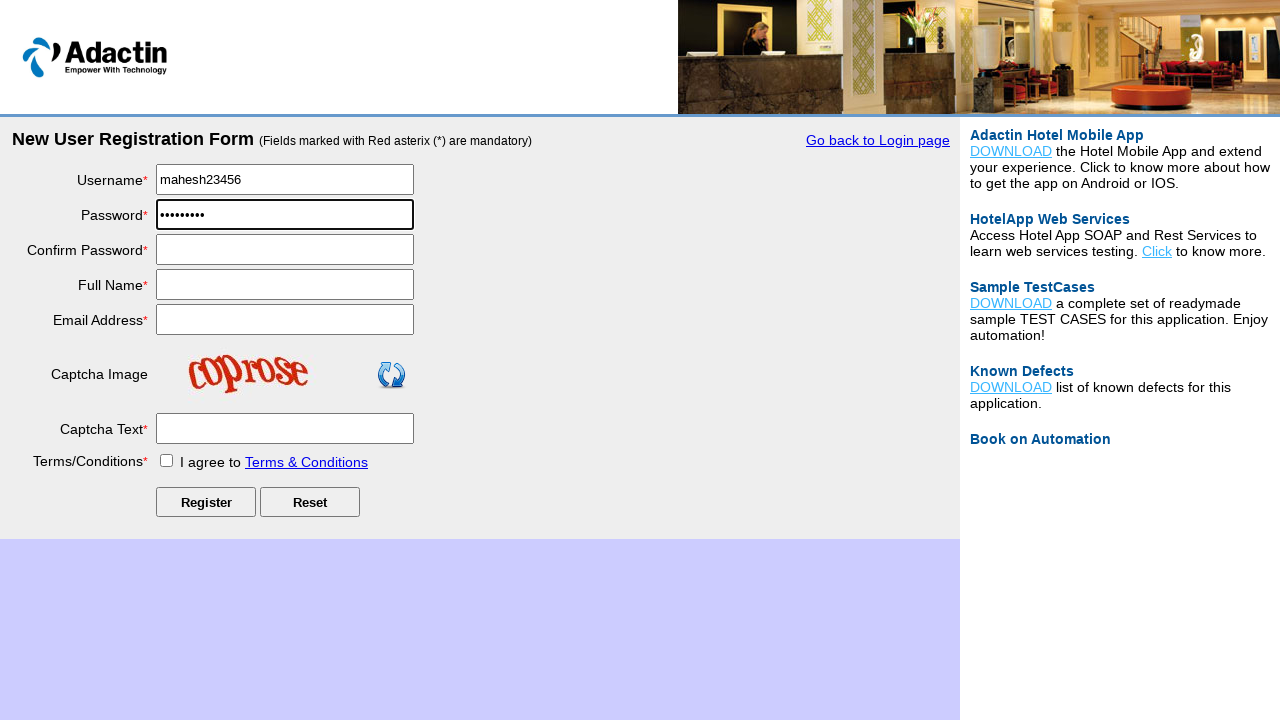